Tests API call link that returns 404 Not Found status

Starting URL: https://demoqa.com/links

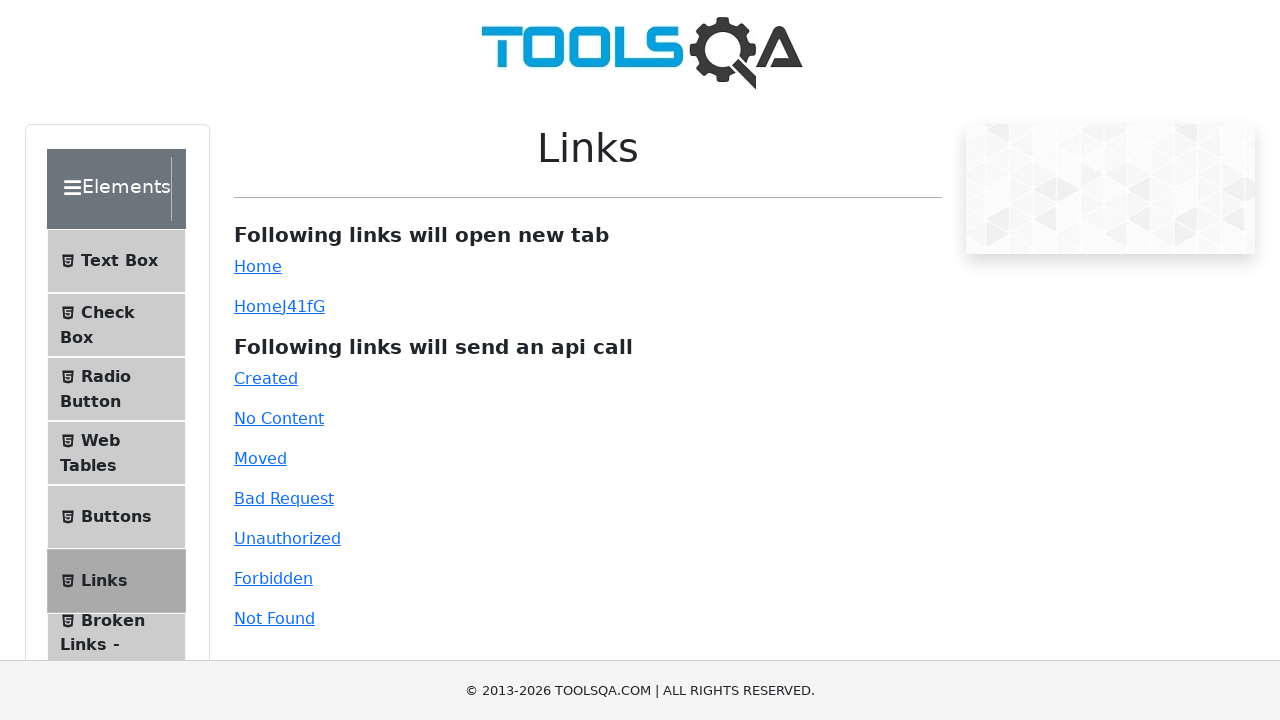

Scrolled to invalid-url API link element
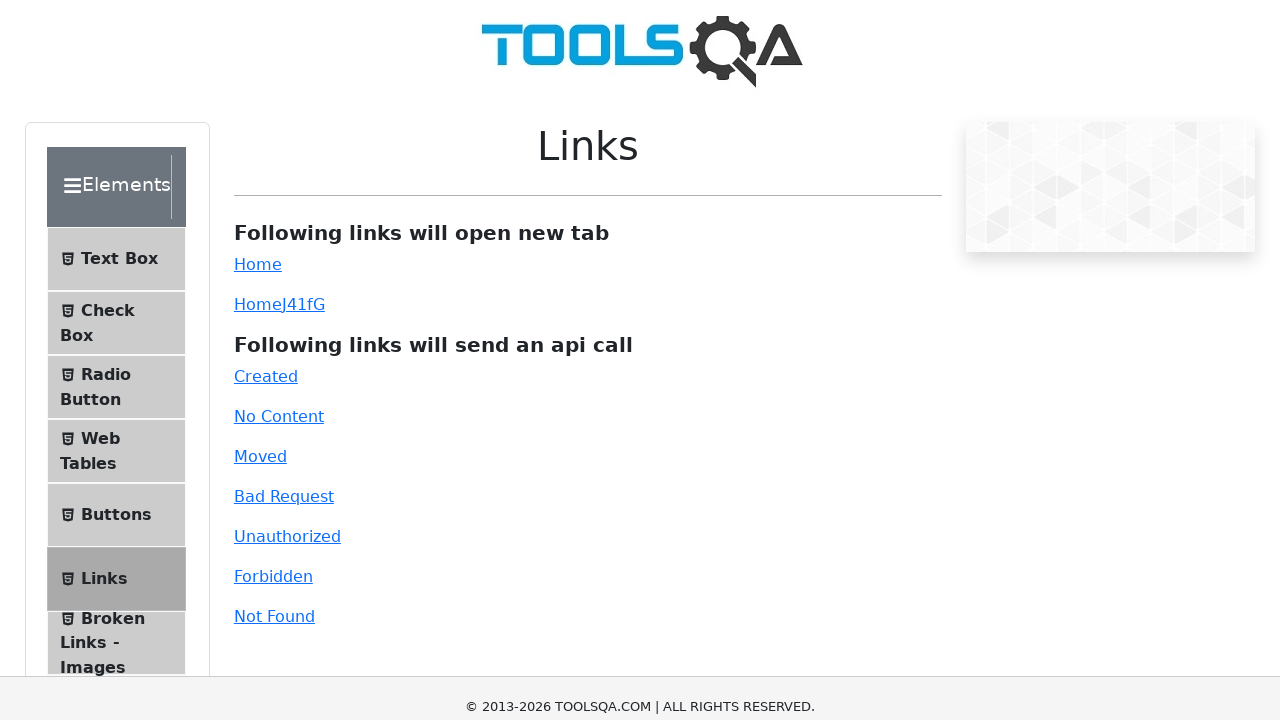

Clicked invalid-url API link at (274, 10) on #invalid-url
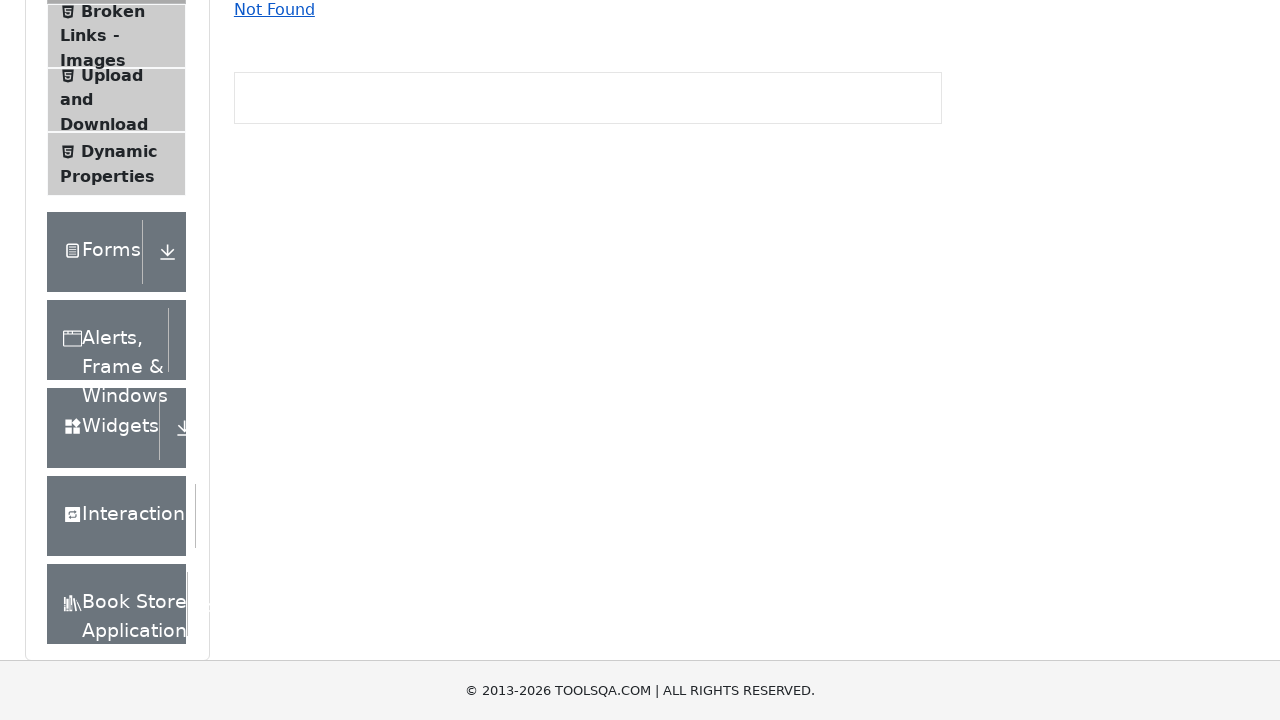

API response appeared showing 404 Not Found status
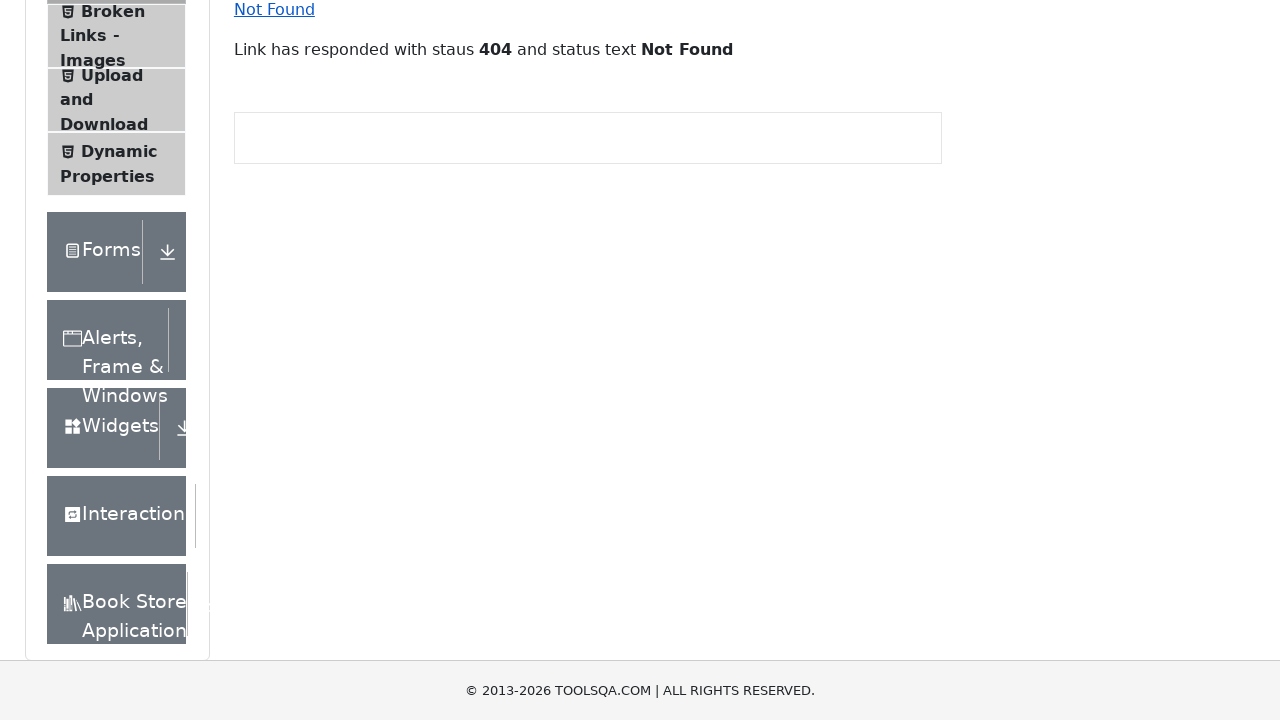

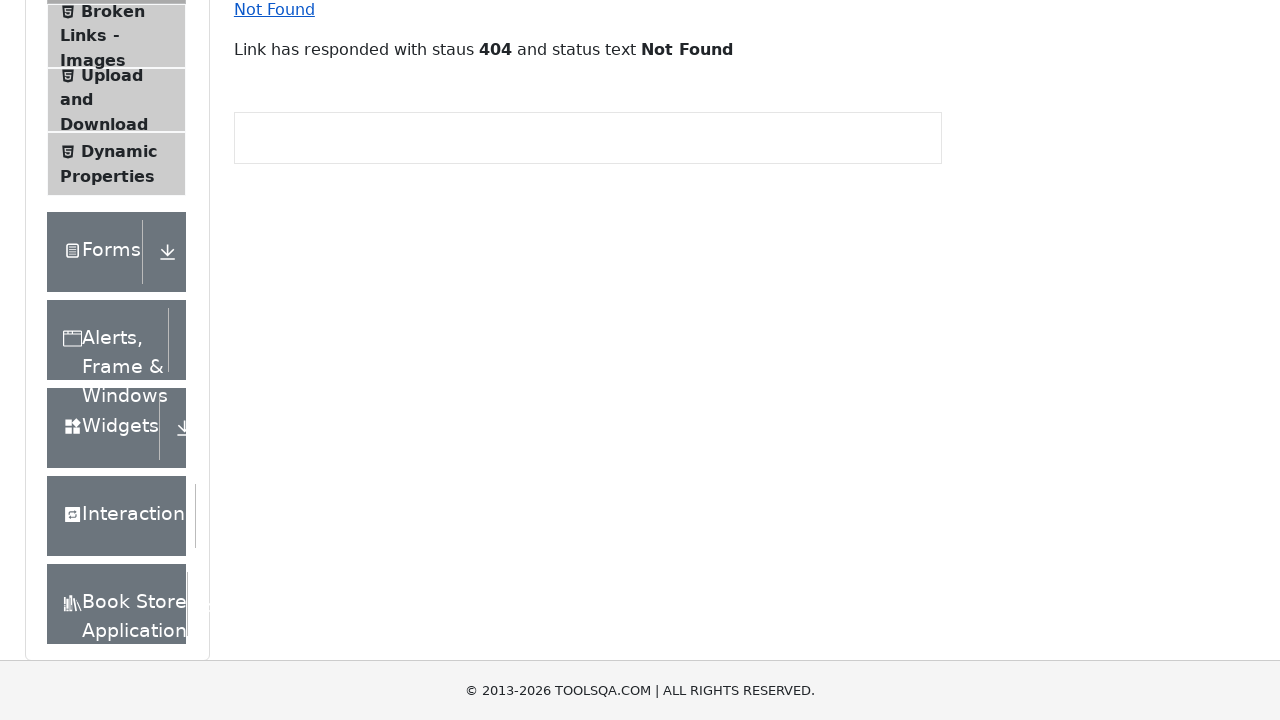